Tests alert handling functionality by clicking buttons that trigger alerts and accepting them

Starting URL: https://grotechminds.com/alert/

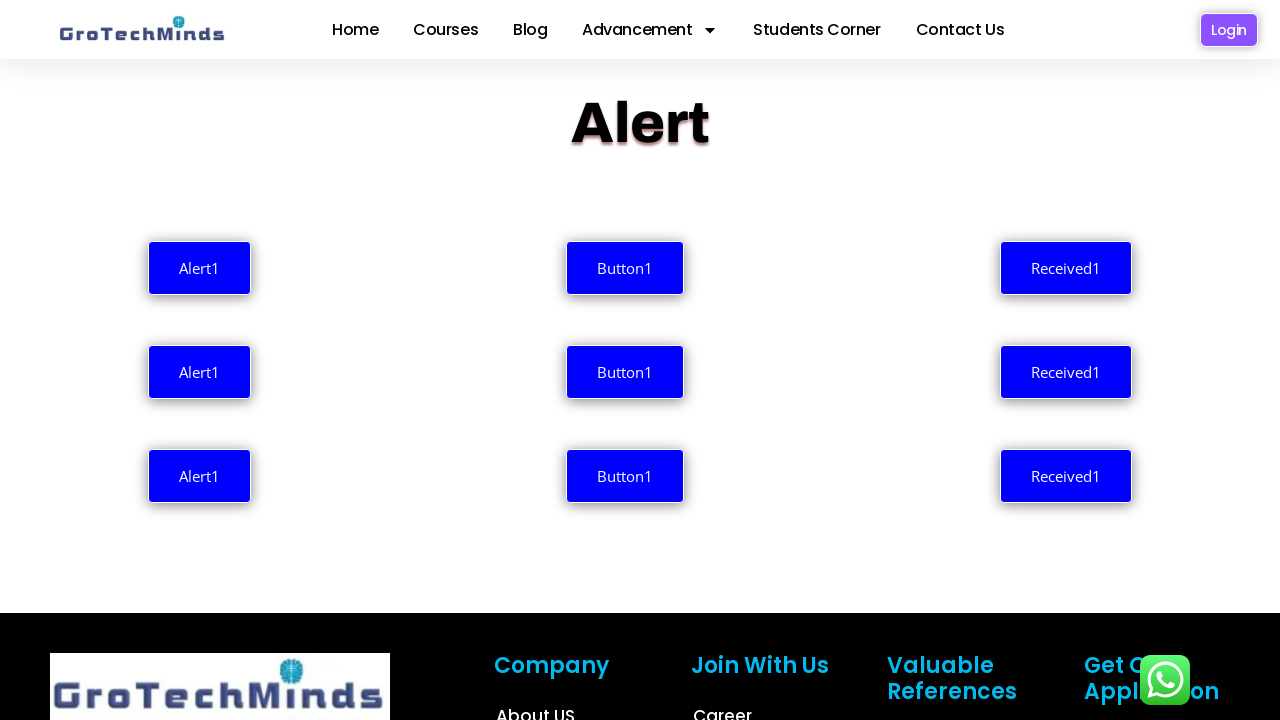

Clicked Button1 to trigger first alert at (625, 268) on xpath=(//button[.='Button1'])[1]
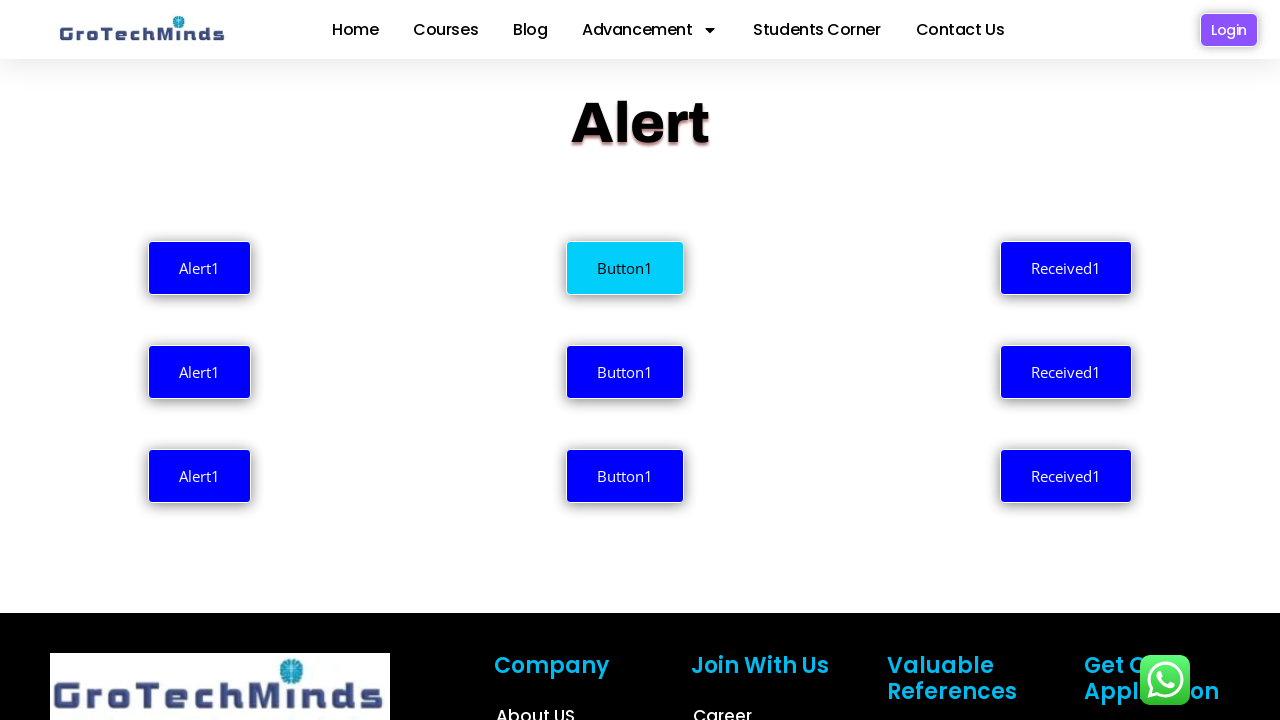

Set up dialog handler to automatically accept alerts
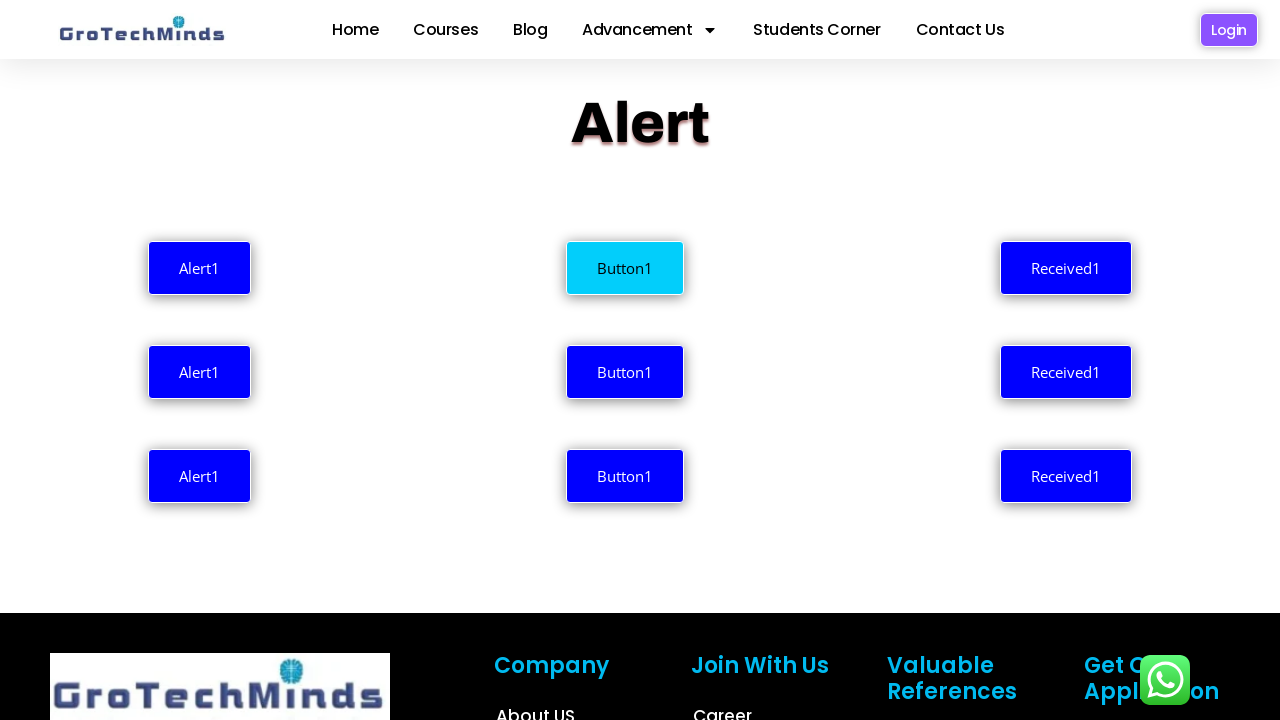

Clicked Received1 button to trigger second alert at (1066, 476) on xpath=(//button[.='Received1'])[3]
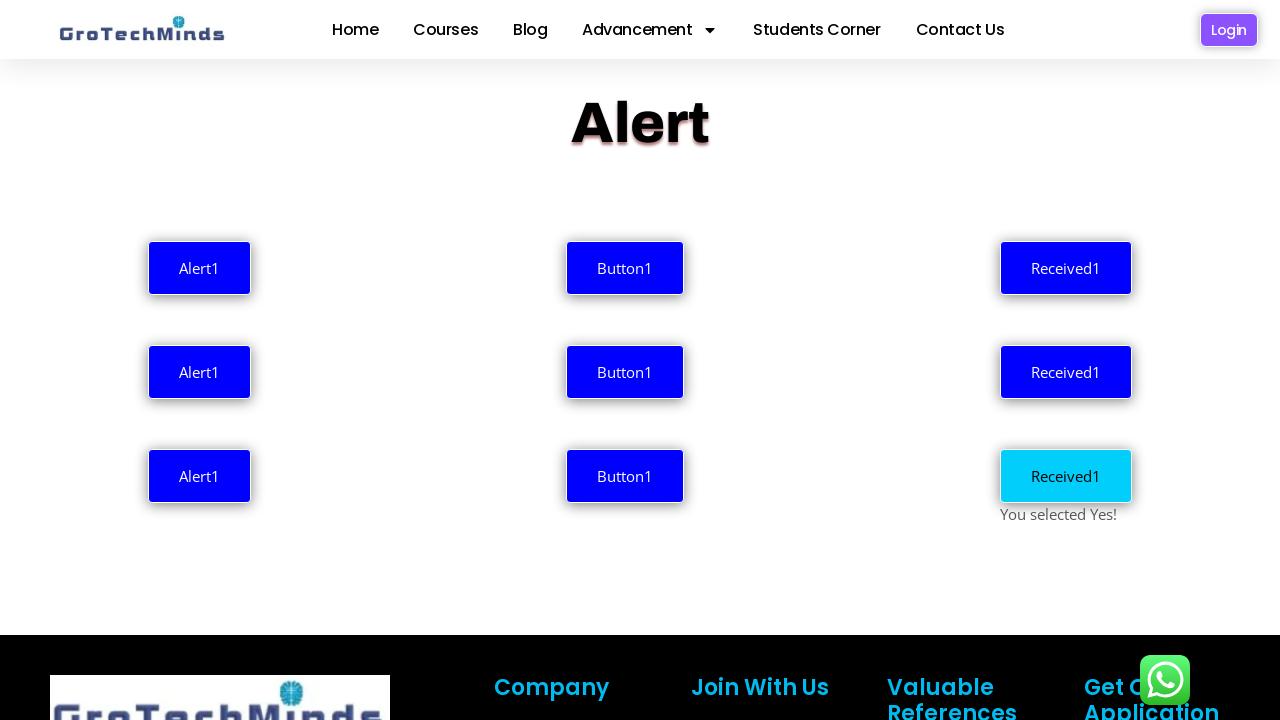

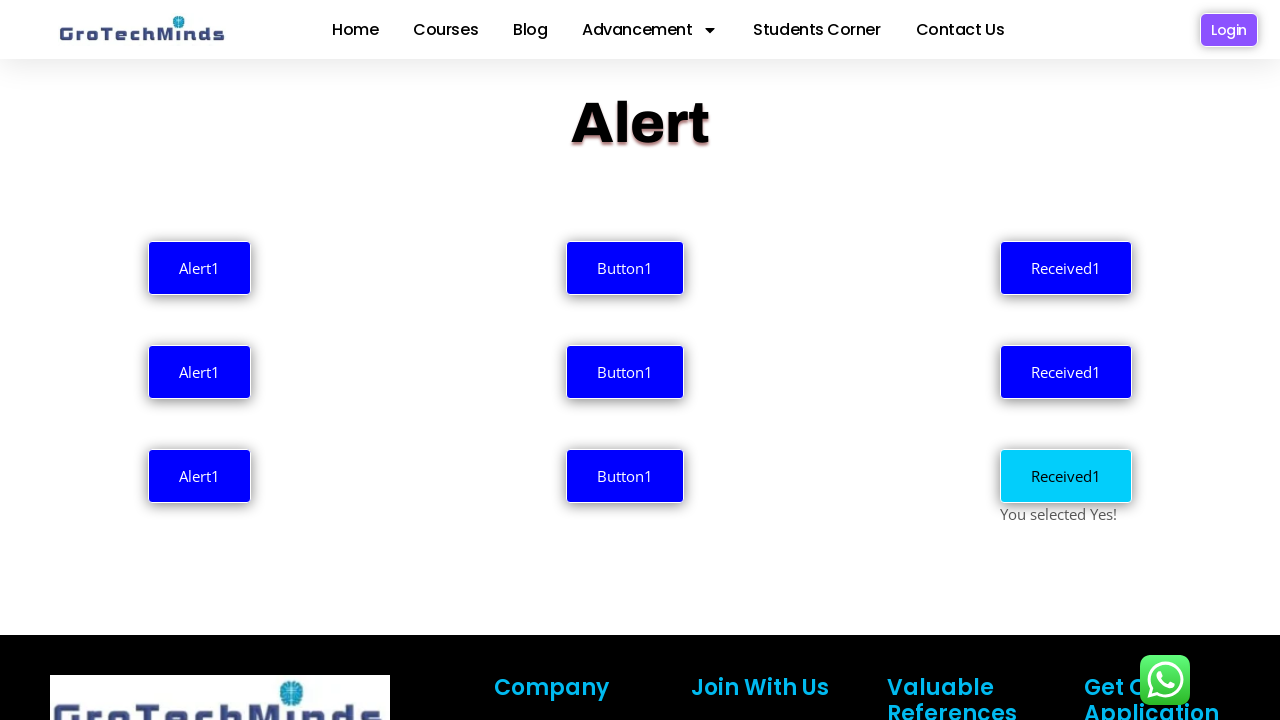